Navigates to Truecaller website and clears all browser cookies from the context

Starting URL: https://www.truecaller.com/

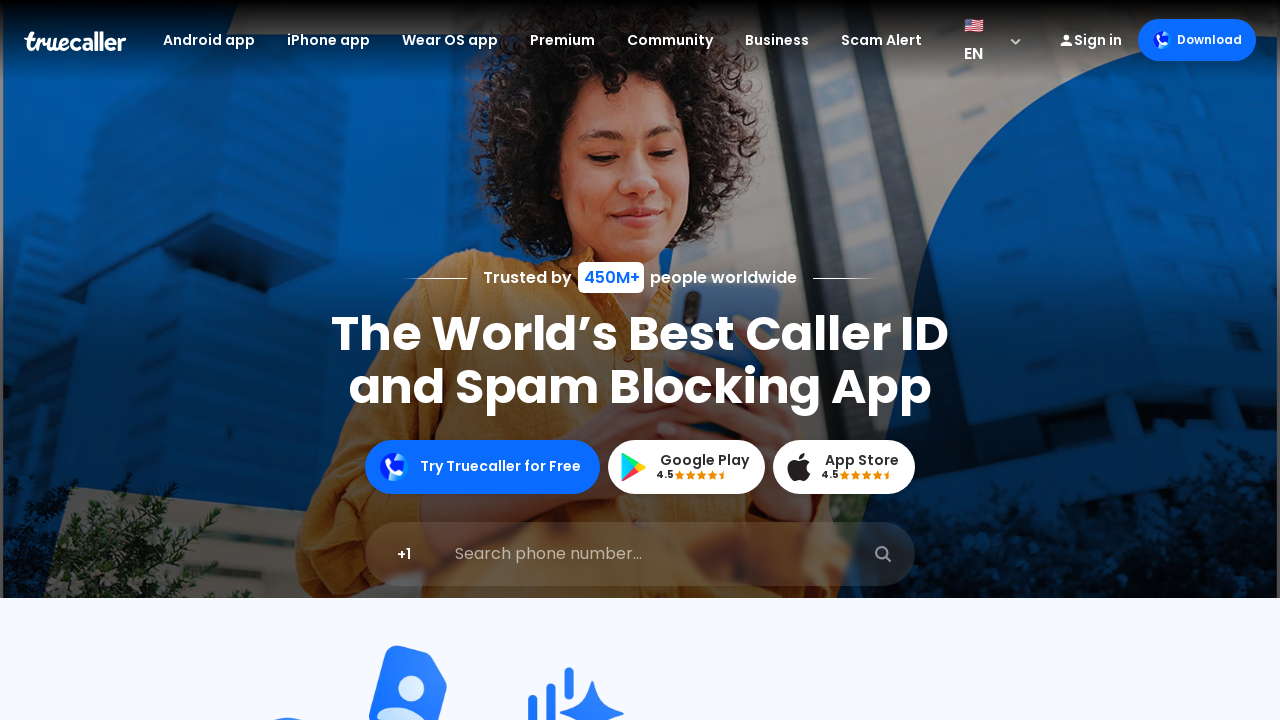

Navigated to Truecaller website
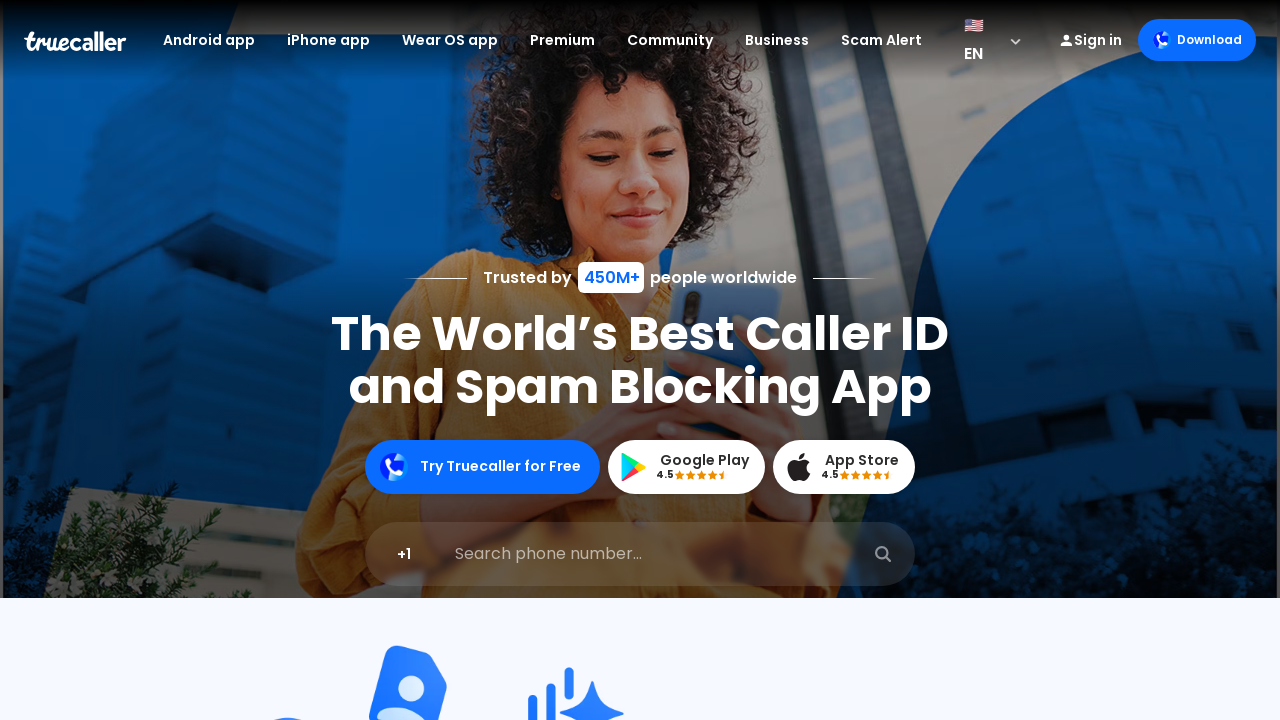

Cleared all browser cookies from the context
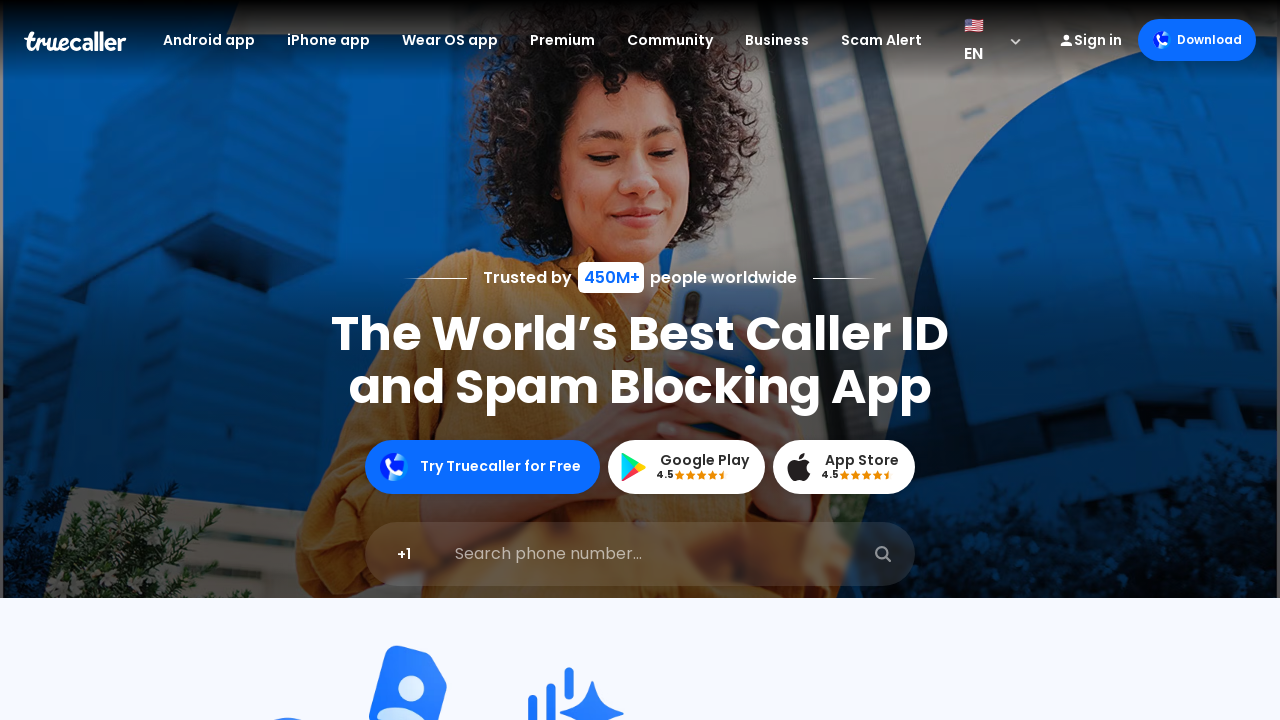

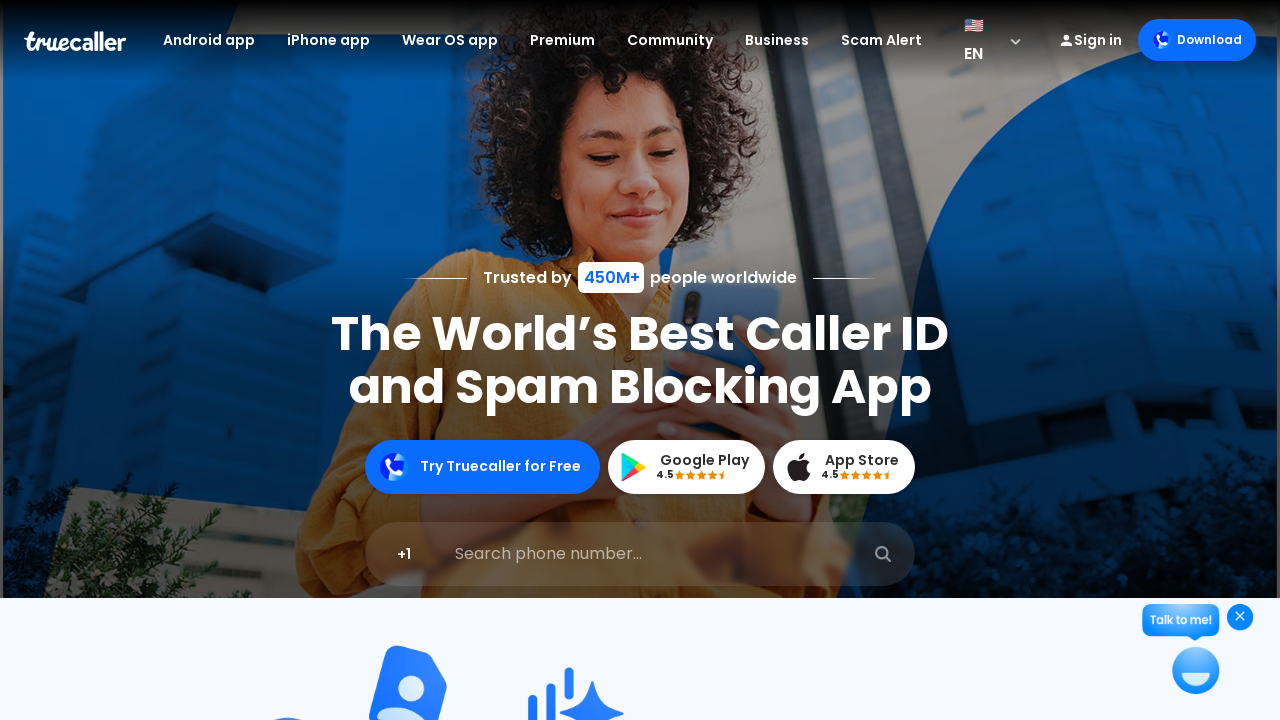